Tests that the Clear completed button is hidden when there are no completed items

Starting URL: https://demo.playwright.dev/todomvc

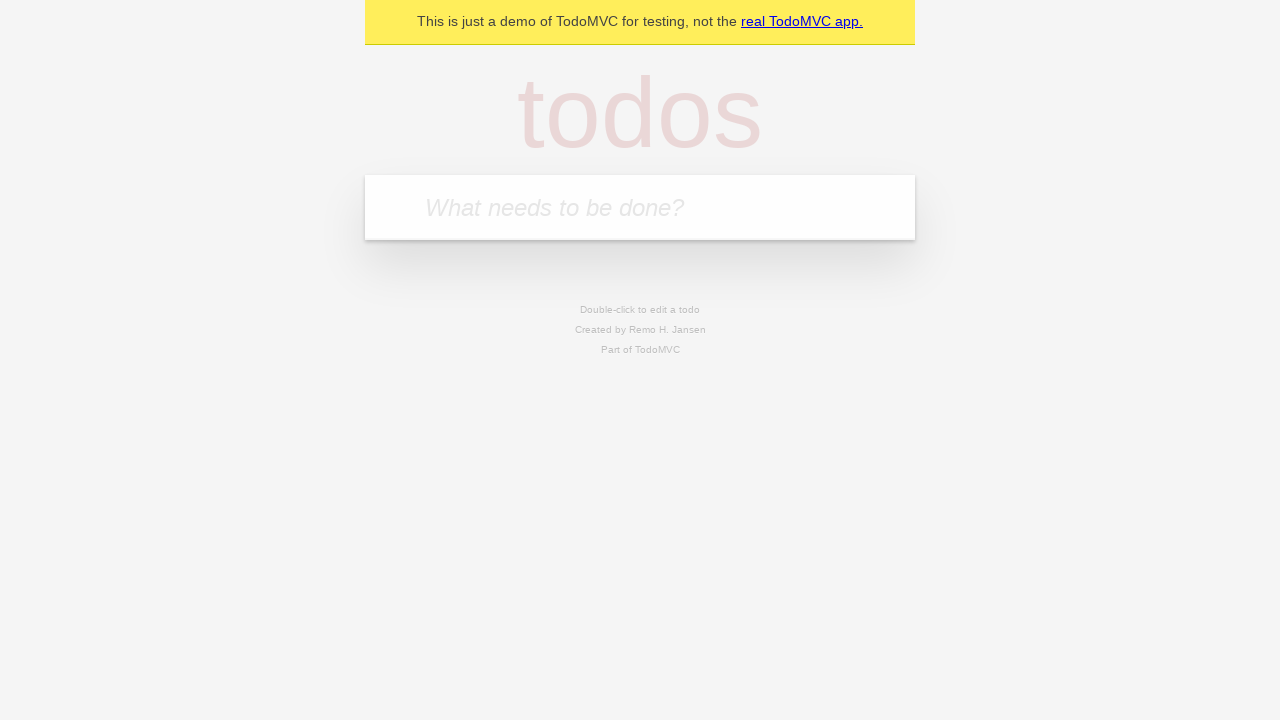

Filled todo input with 'buy some cheese' on internal:attr=[placeholder="What needs to be done?"i]
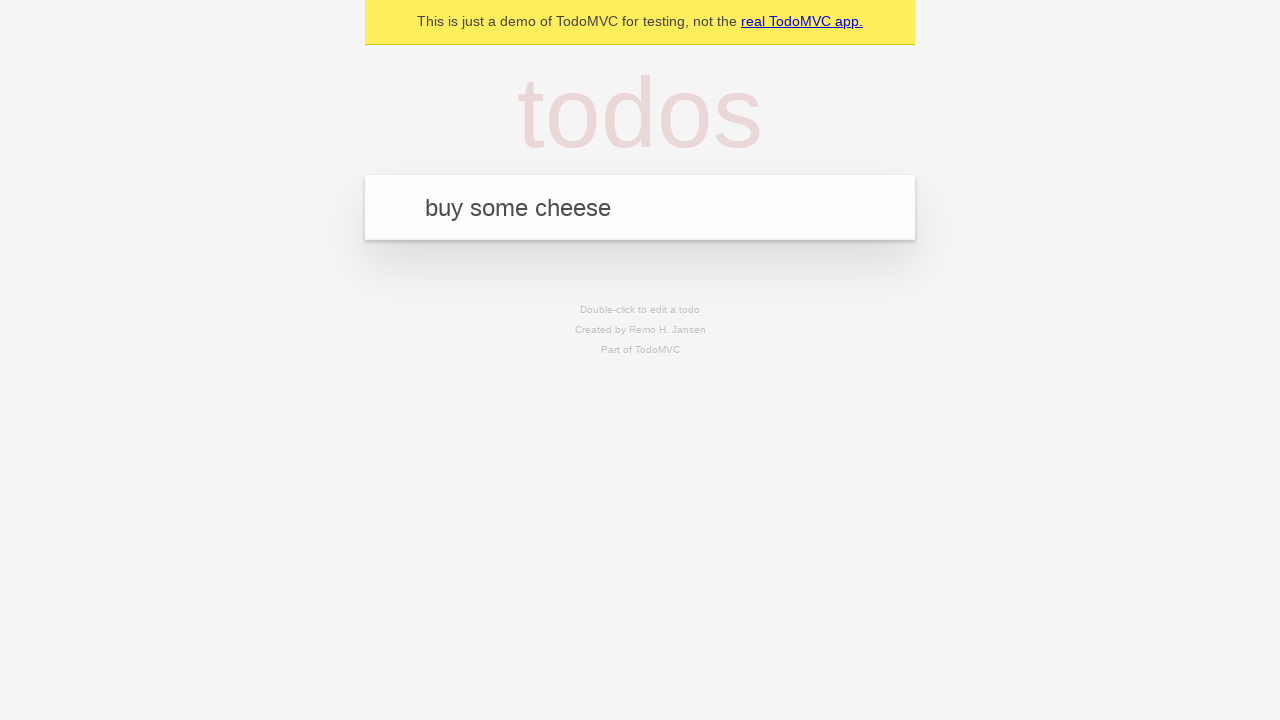

Pressed Enter to add first todo item on internal:attr=[placeholder="What needs to be done?"i]
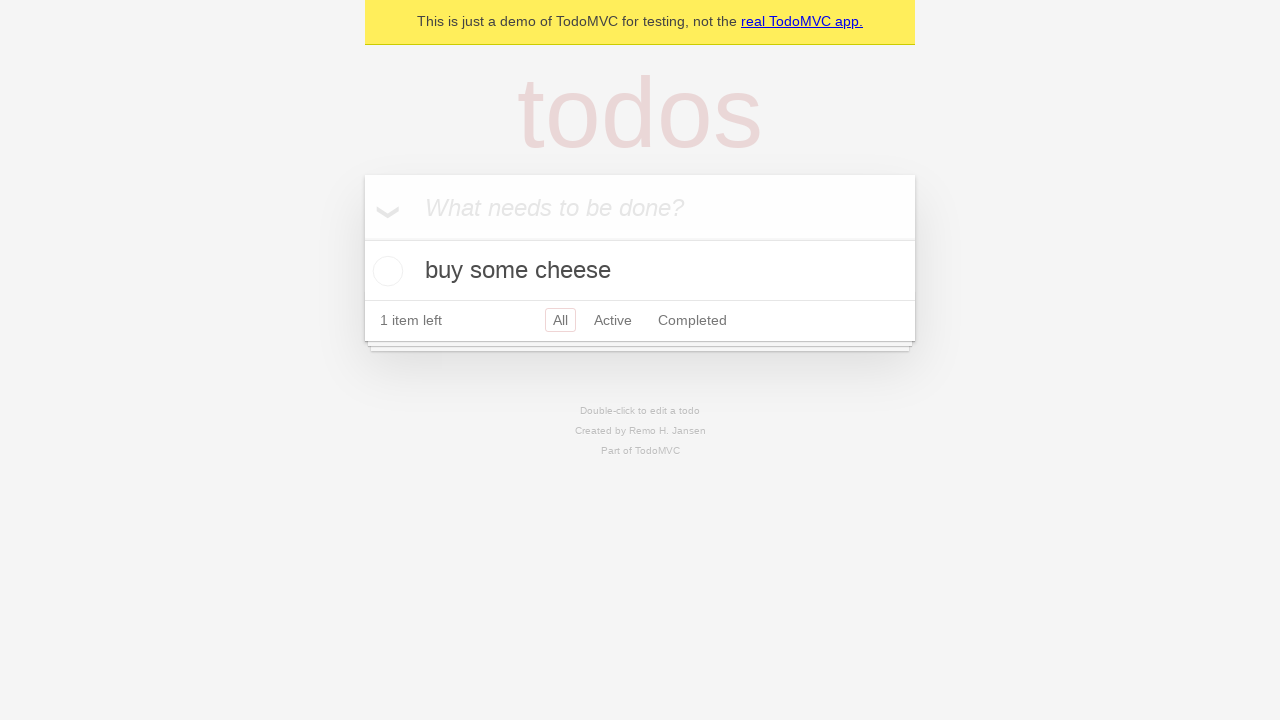

Filled todo input with 'feed the cat' on internal:attr=[placeholder="What needs to be done?"i]
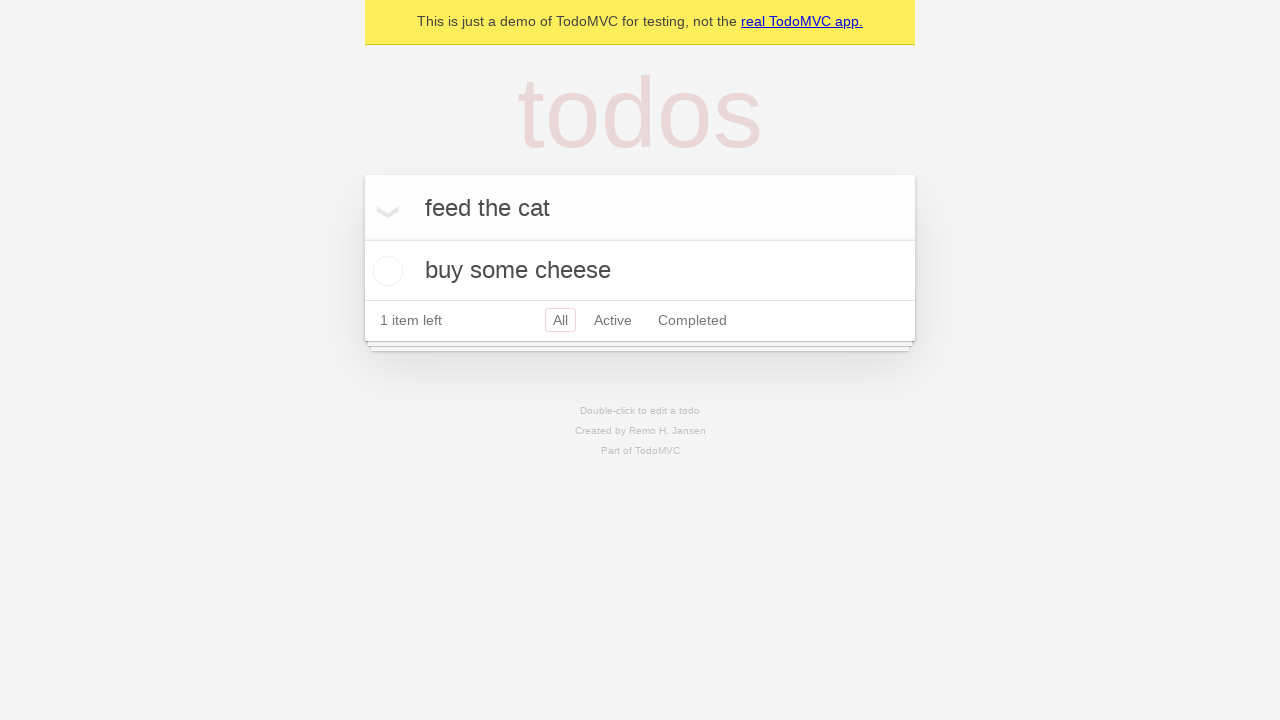

Pressed Enter to add second todo item on internal:attr=[placeholder="What needs to be done?"i]
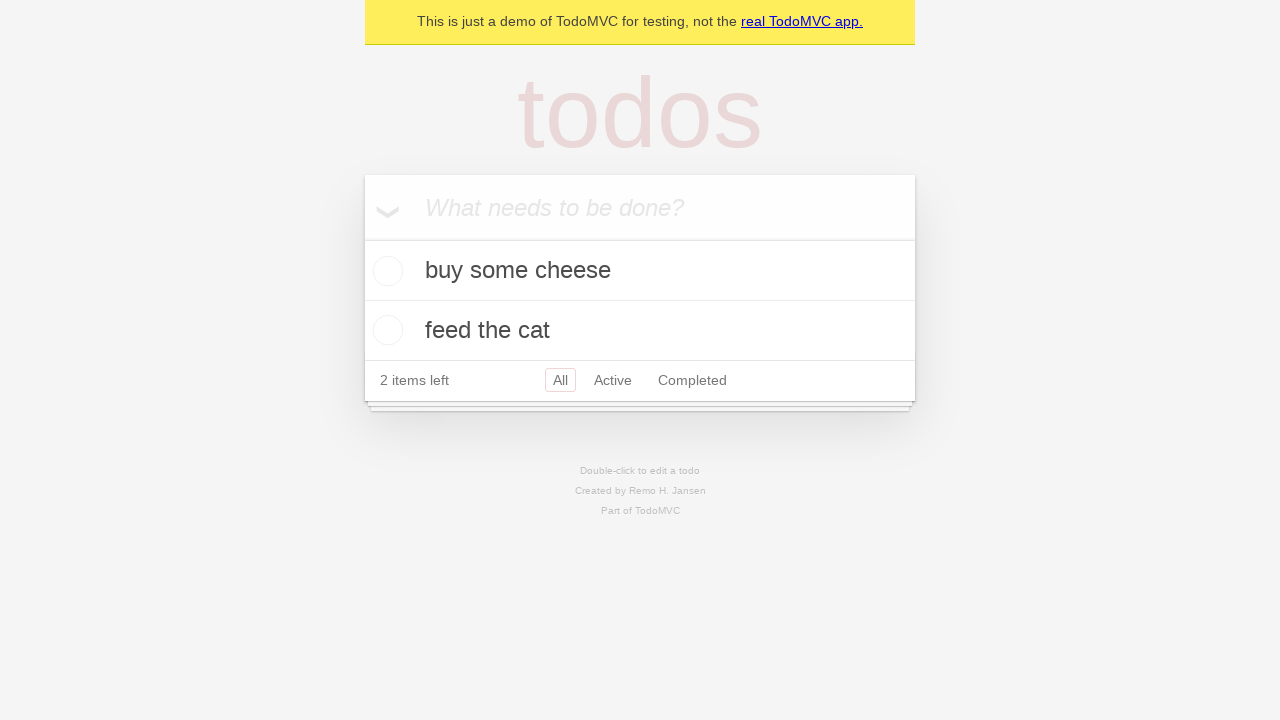

Filled todo input with 'book a doctors appointment' on internal:attr=[placeholder="What needs to be done?"i]
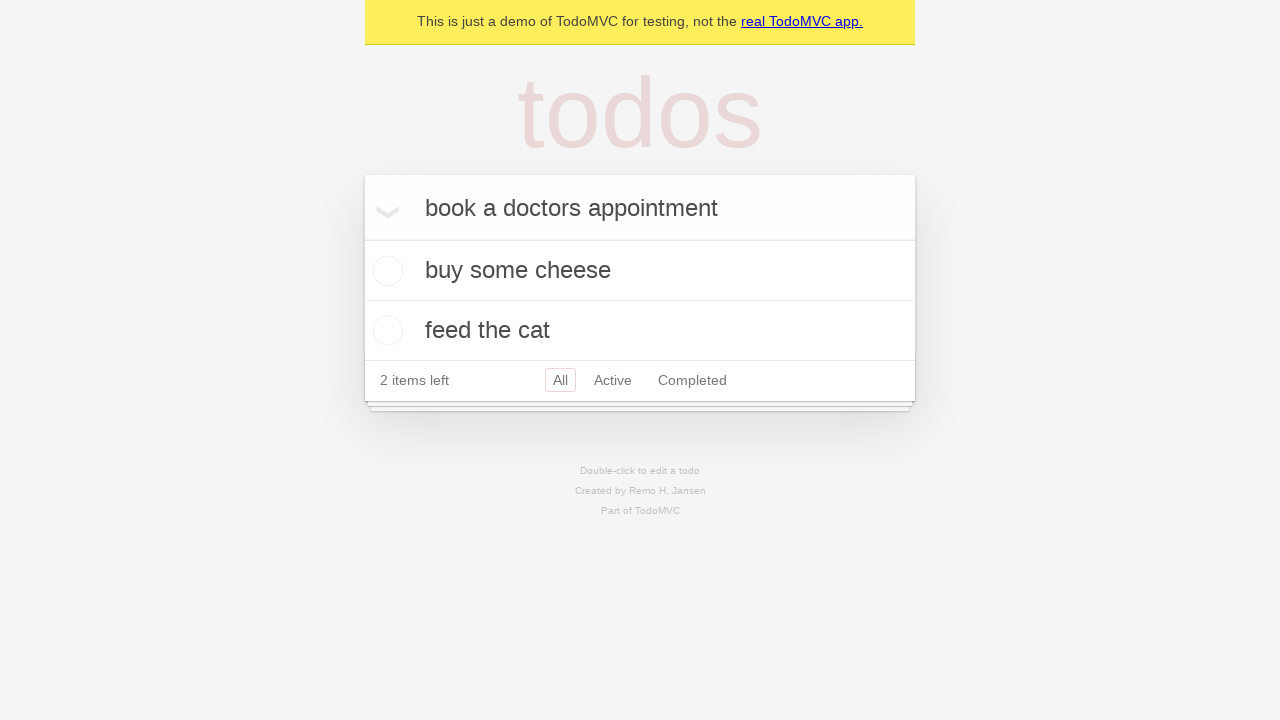

Pressed Enter to add third todo item on internal:attr=[placeholder="What needs to be done?"i]
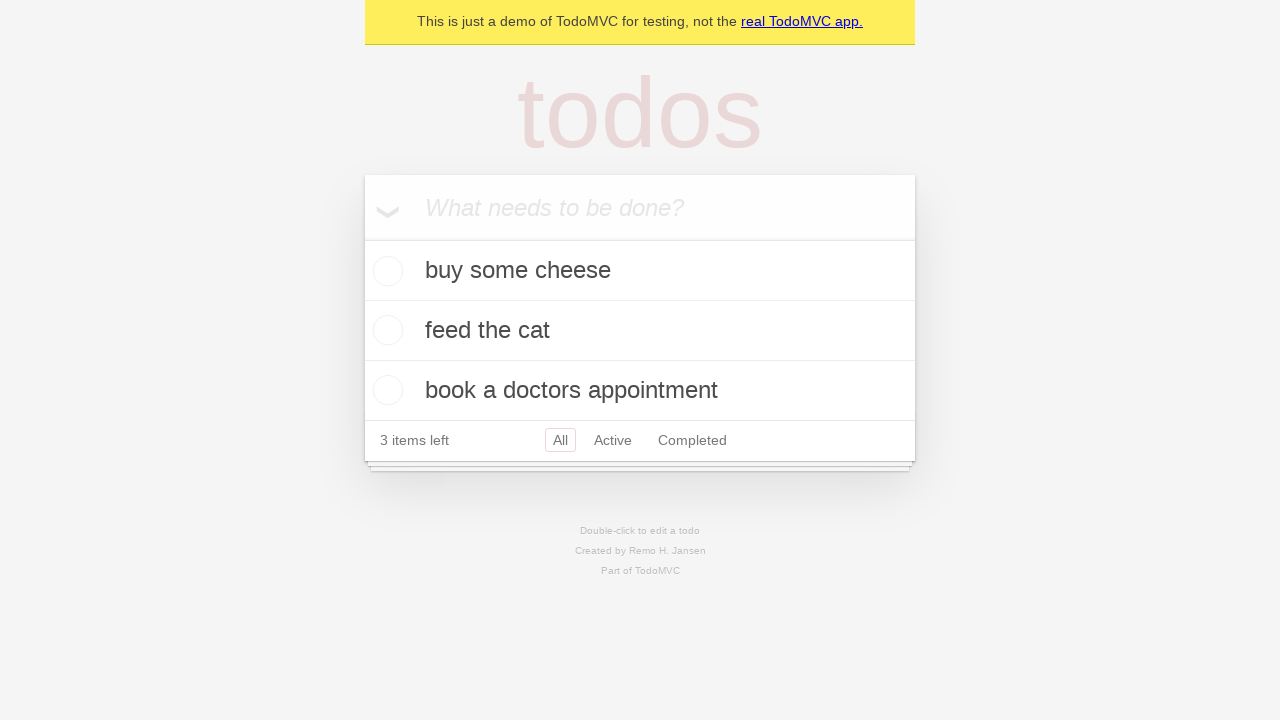

Waited for all three todo items to load
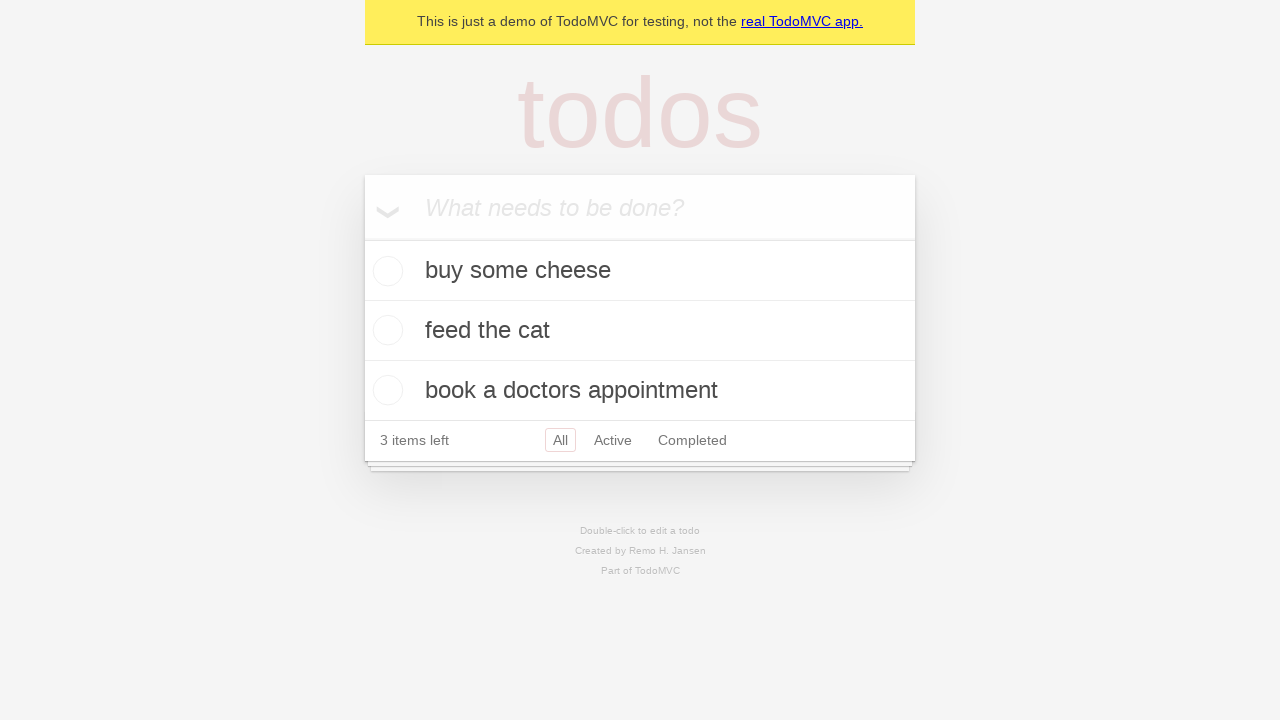

Checked the first todo item as completed at (385, 271) on .todo-list li .toggle >> nth=0
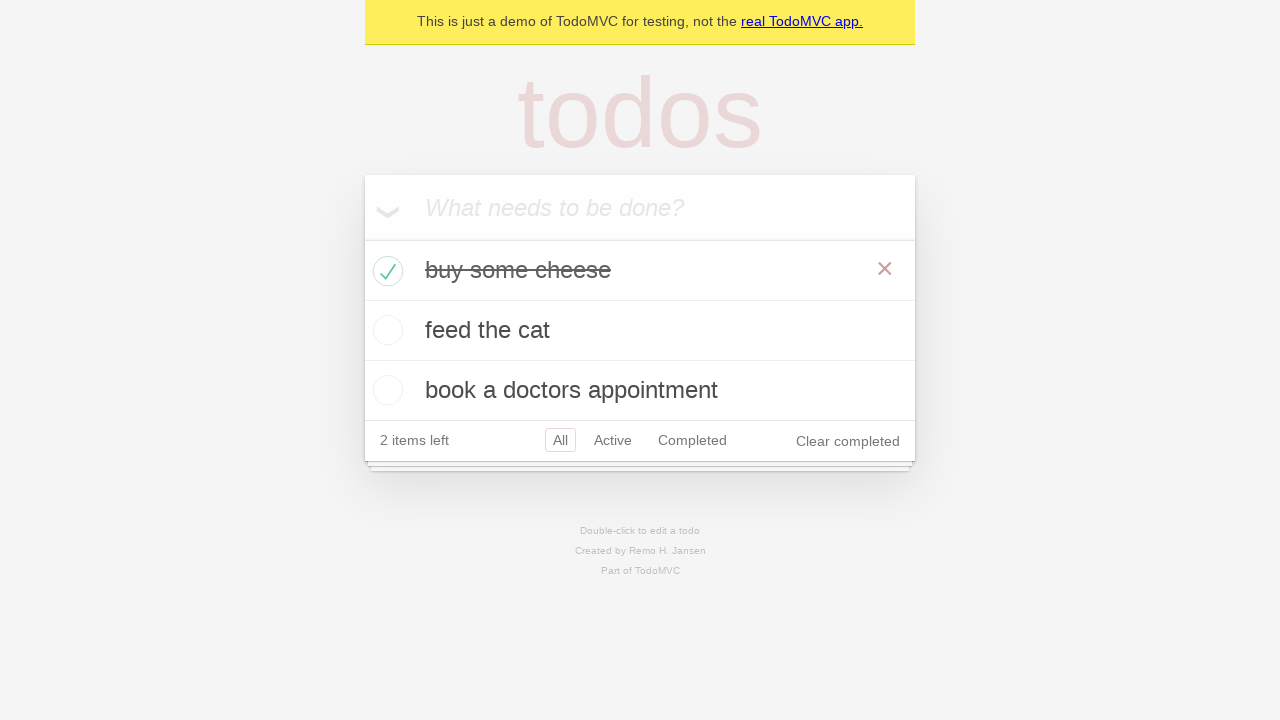

Clicked Clear completed button to remove completed item at (848, 441) on internal:role=button[name="Clear completed"i]
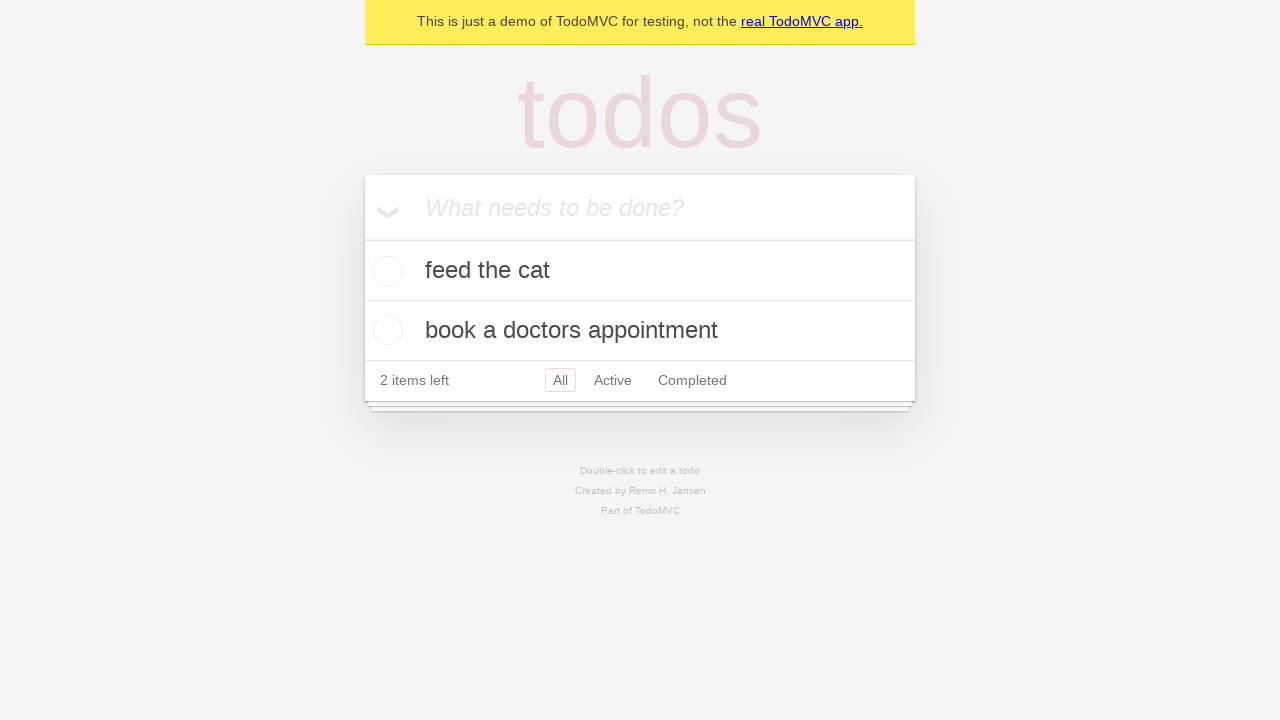

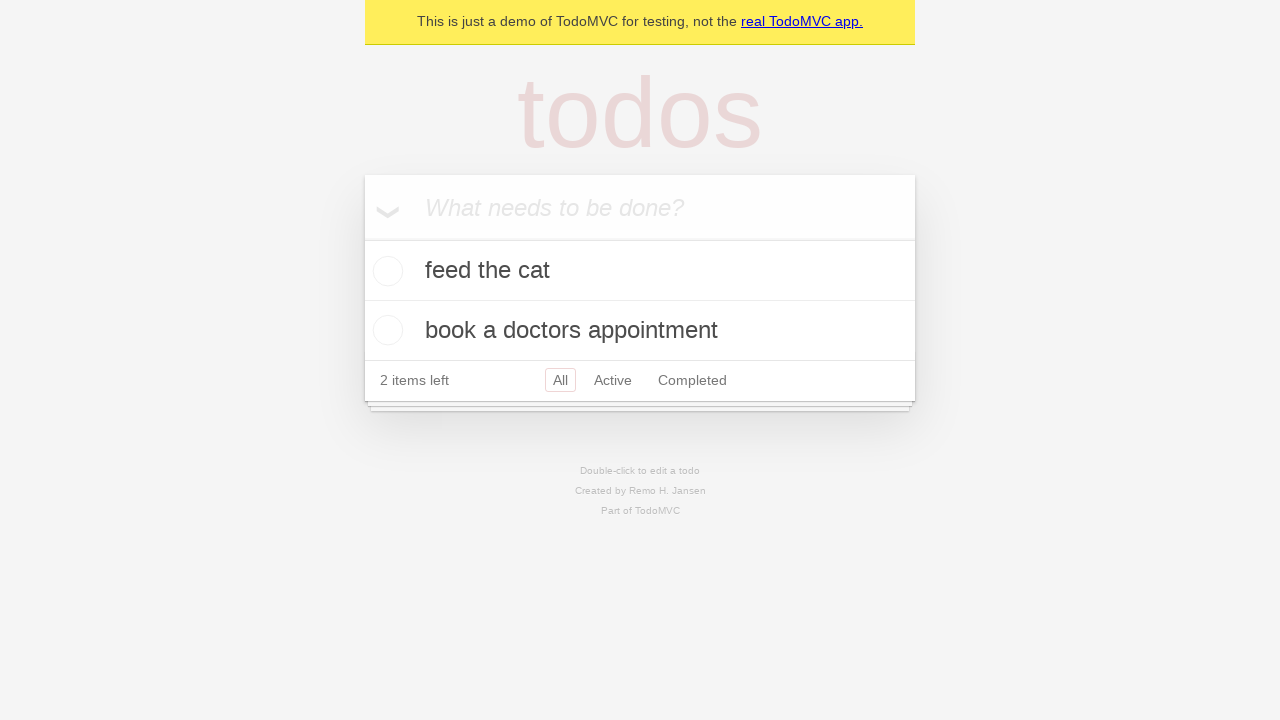